Tests a slow calculator web application by setting a delay, performing a calculation (7 + 8), and verifying the result equals 15

Starting URL: https://bonigarcia.dev/selenium-webdriver-java/slow-calculator.html

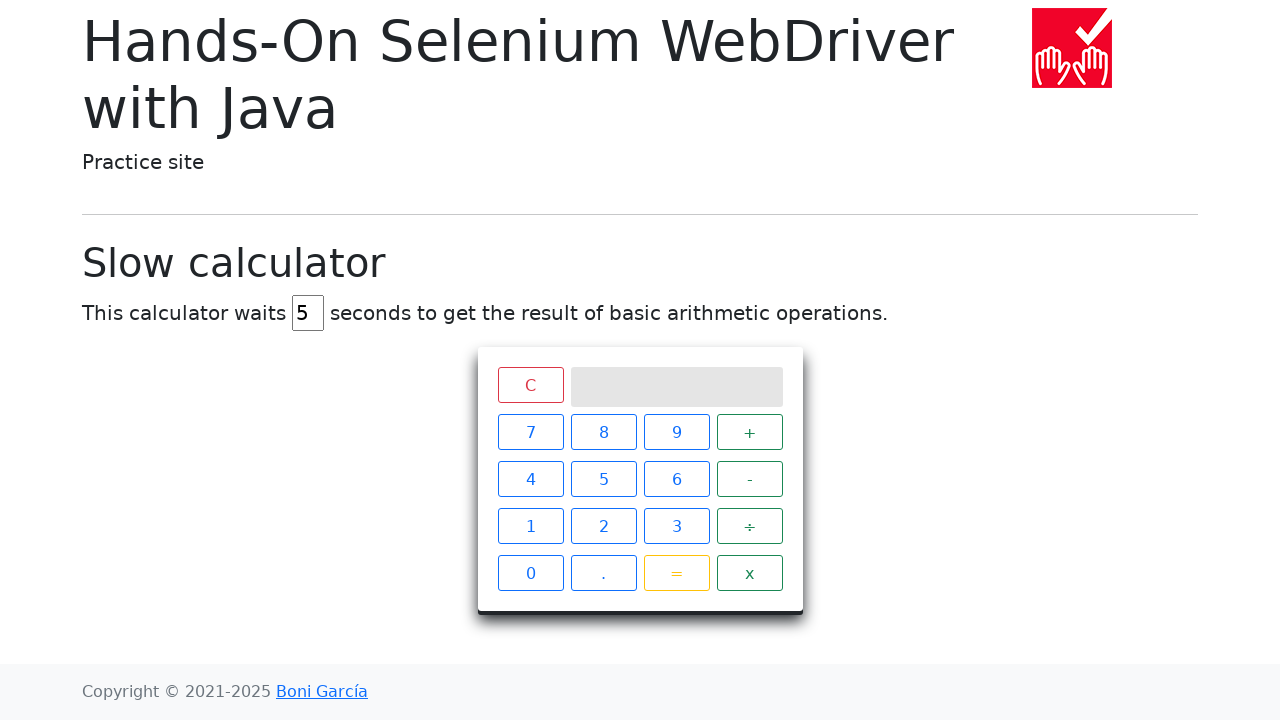

Delay input field became visible
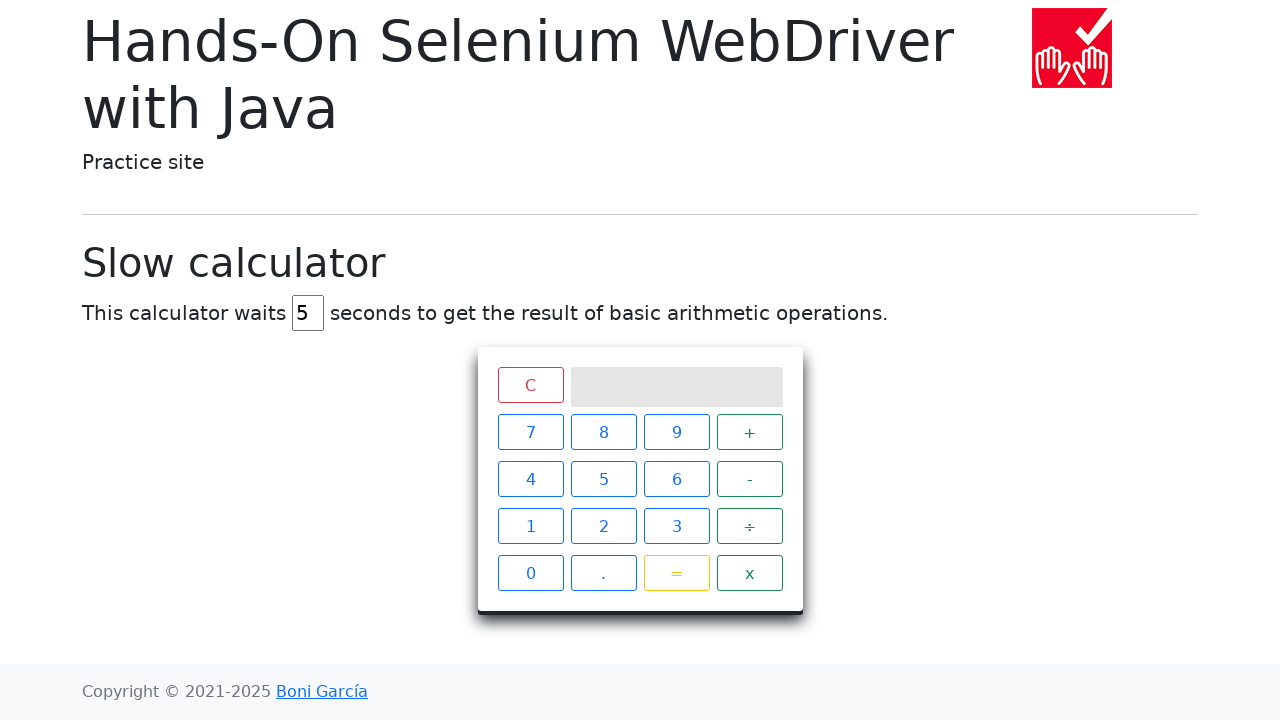

Set delay to 45 seconds on #delay
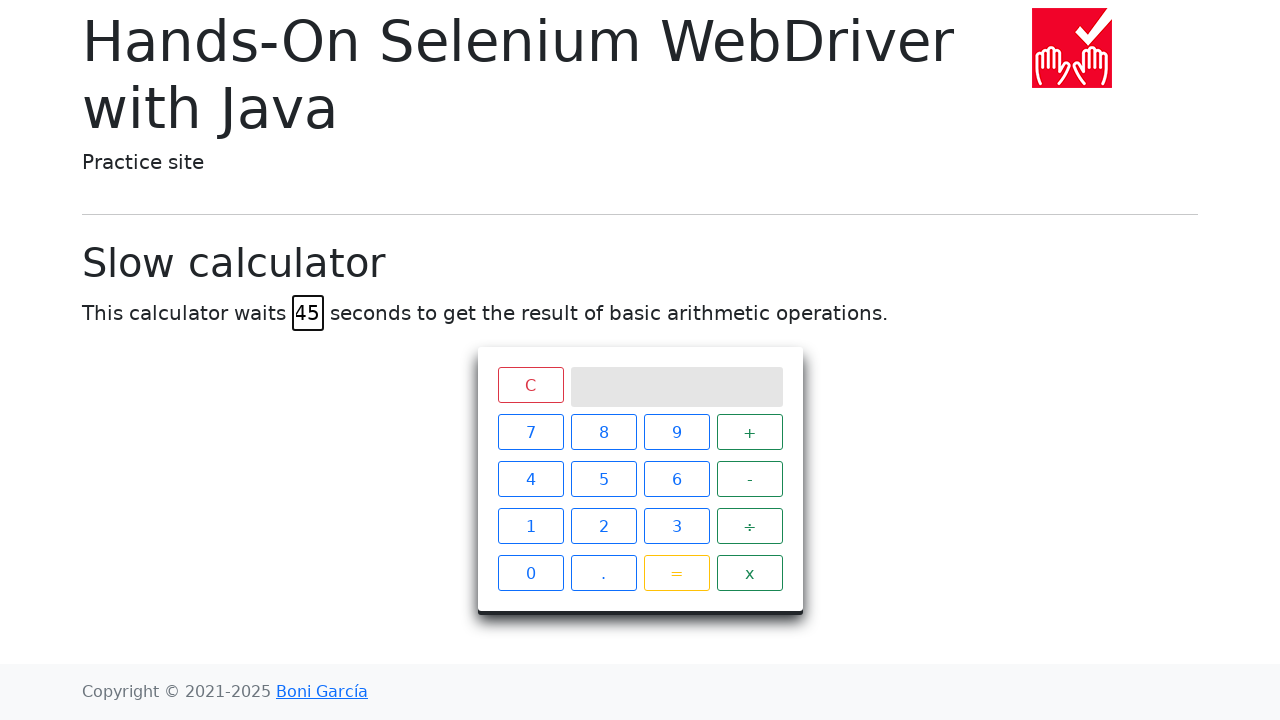

Clicked number 7 at (530, 432) on xpath=//span[text() = '7']
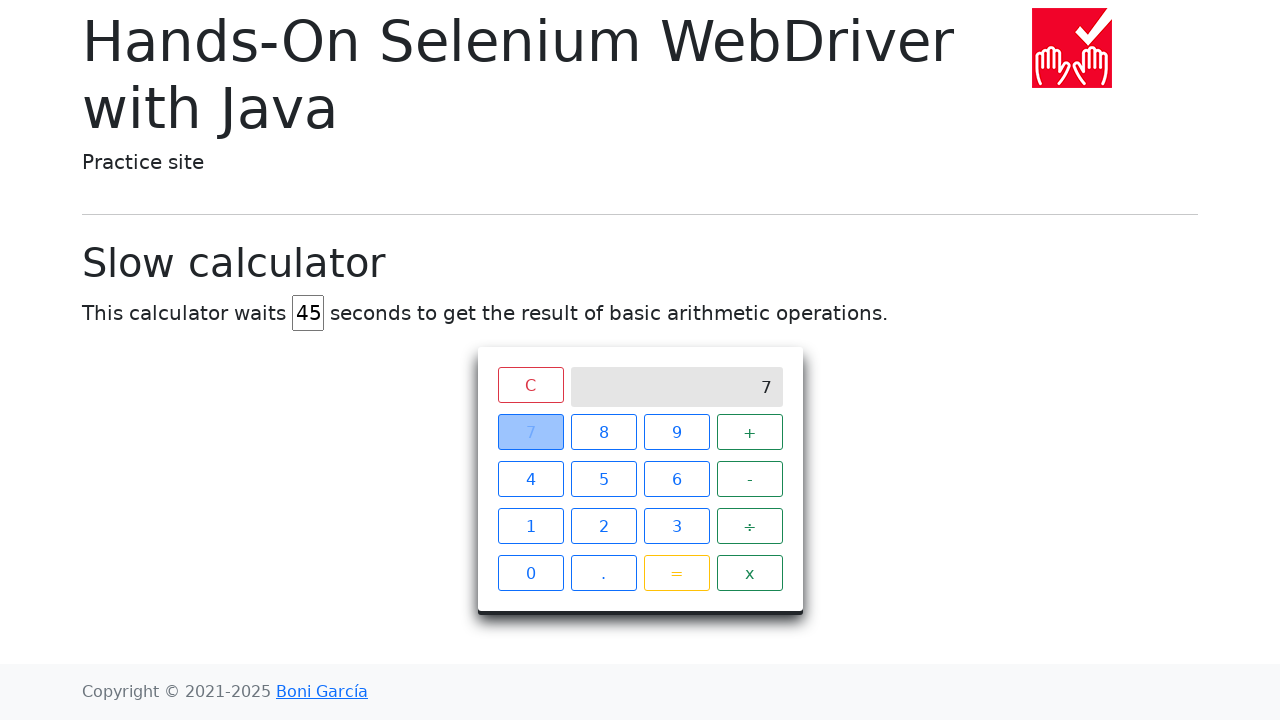

Clicked plus operator at (750, 432) on xpath=//span[text() = '+']
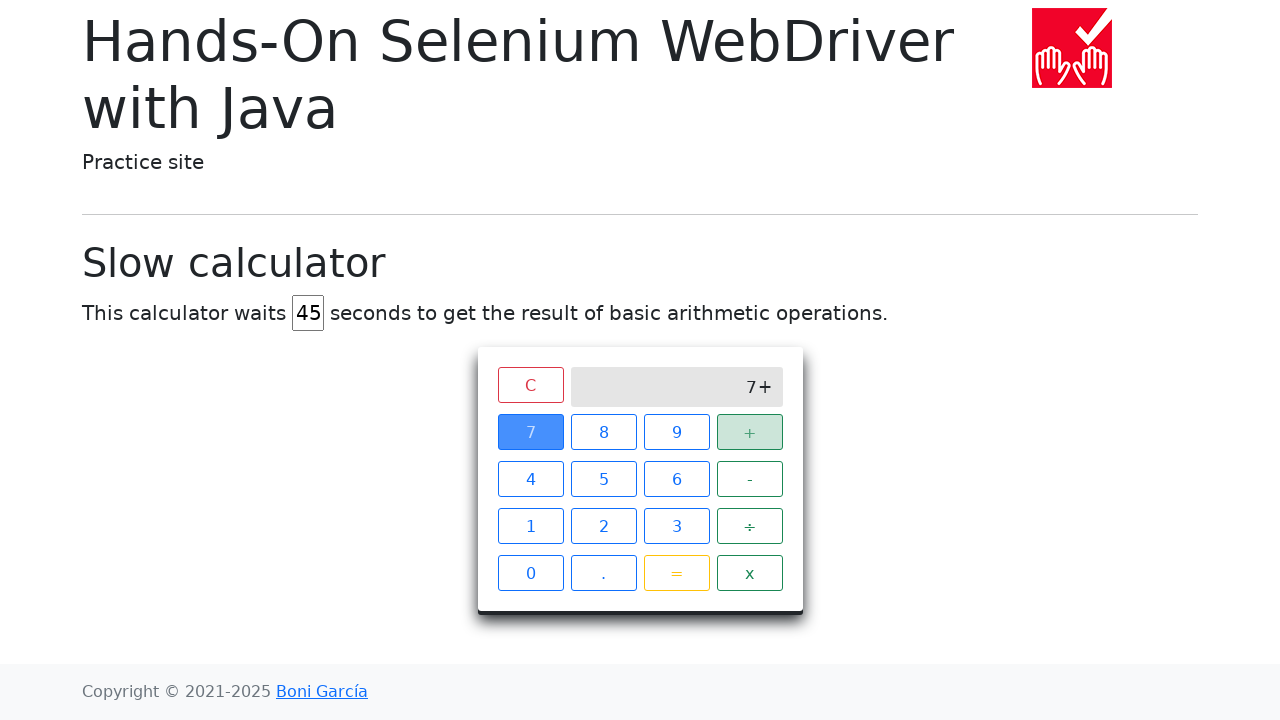

Clicked number 8 at (604, 432) on xpath=//span[text() = '8']
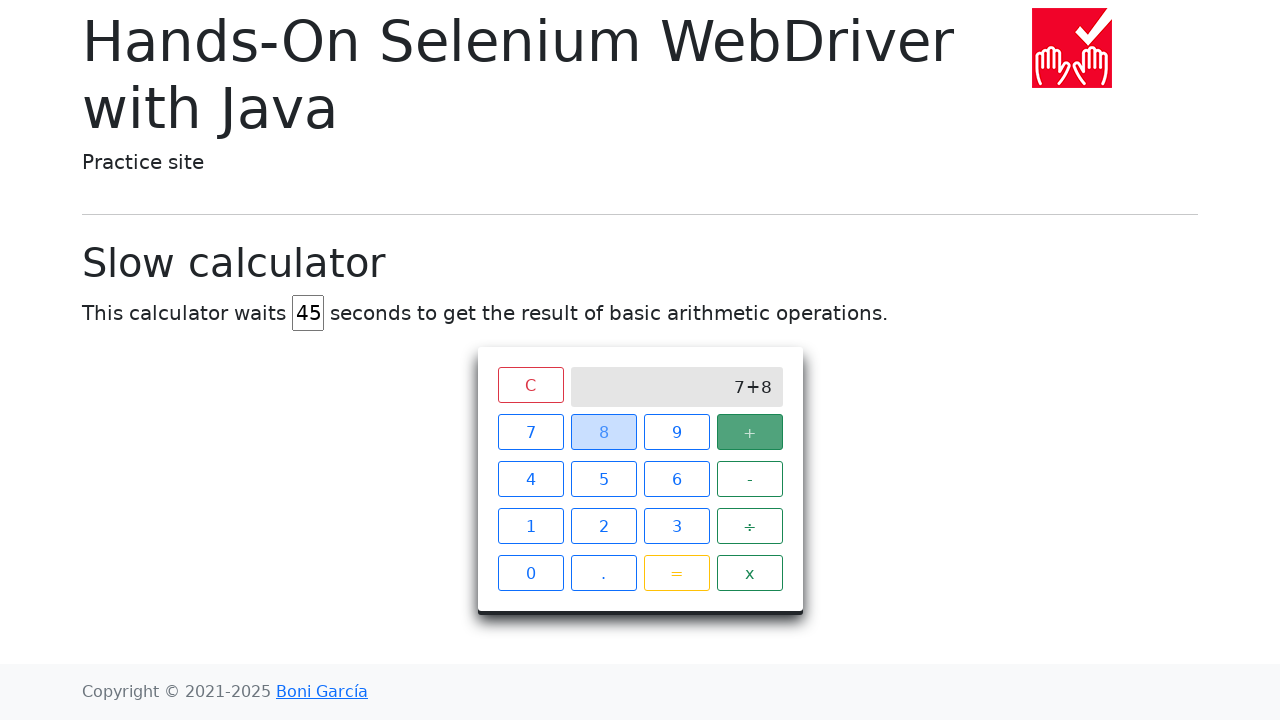

Clicked equals button to calculate result at (676, 573) on xpath=//span[text() = '=']
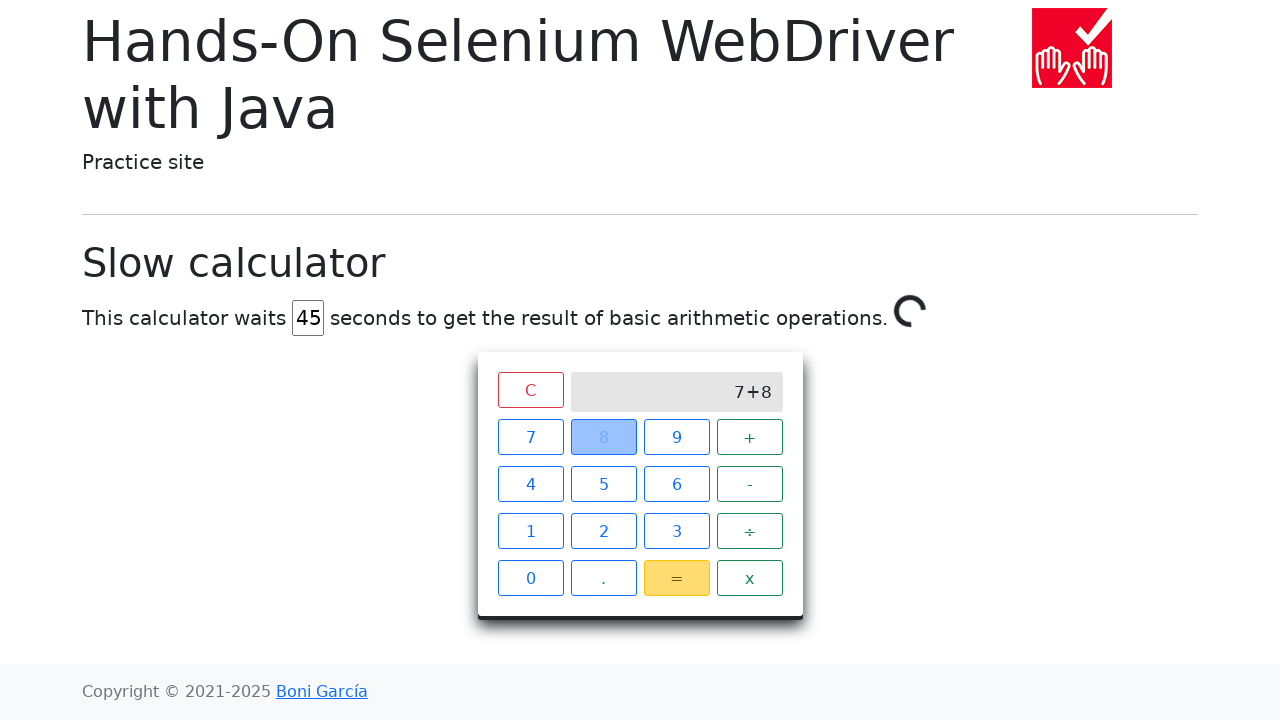

Calculation completed and result '15' verified
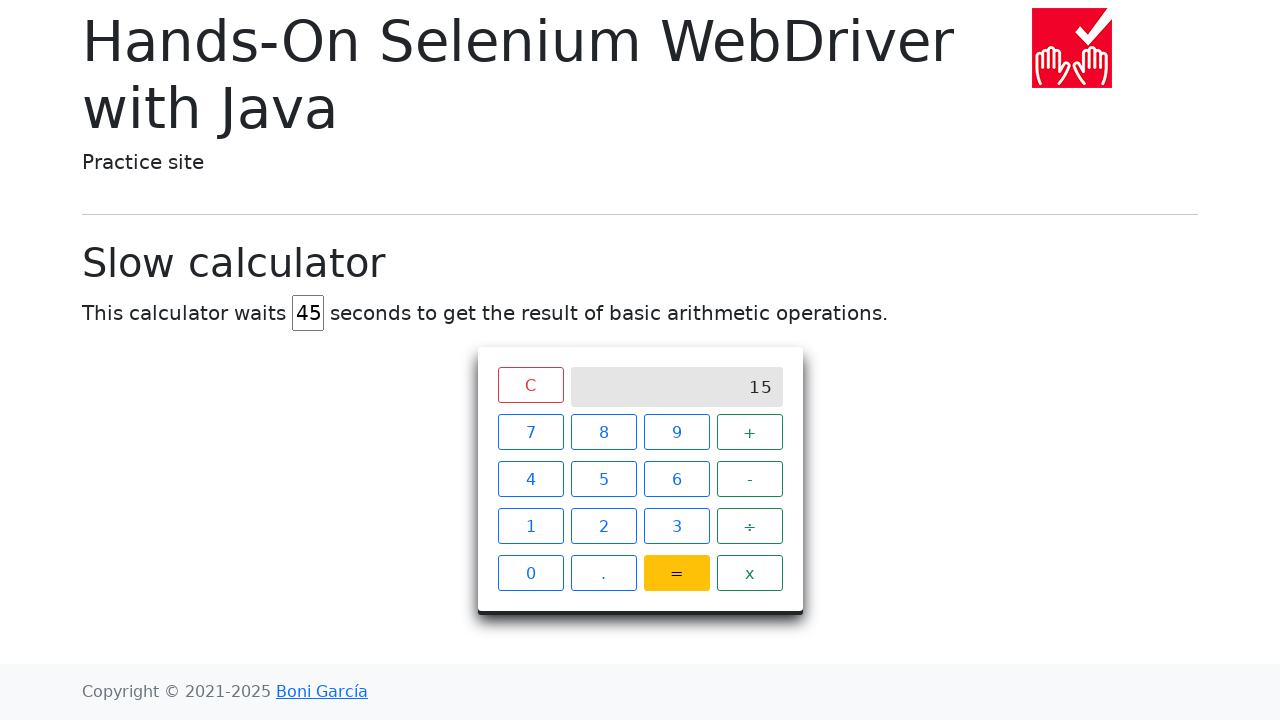

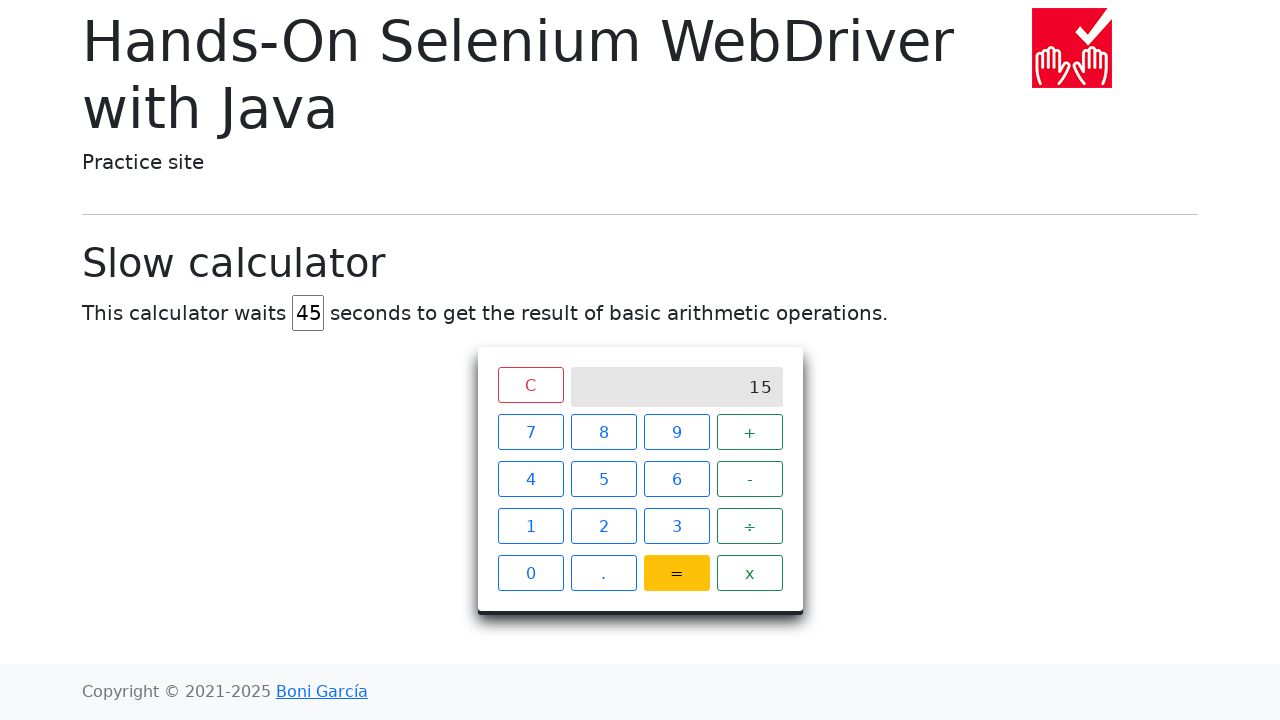